Tests a slow calculator web application by setting a delay, performing an addition operation (7+8), and verifying the result equals 15

Starting URL: https://bonigarcia.dev/selenium-webdriver-java/slow-calculator.html

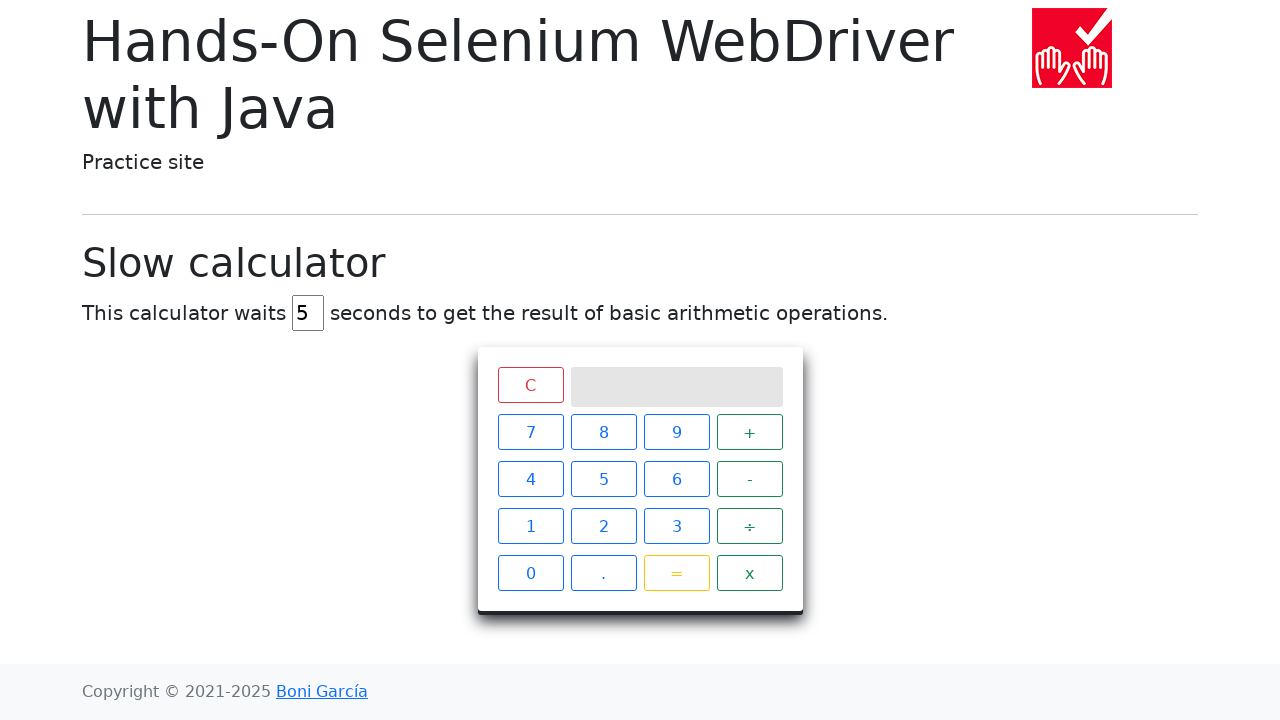

Cleared the delay input field on input#delay
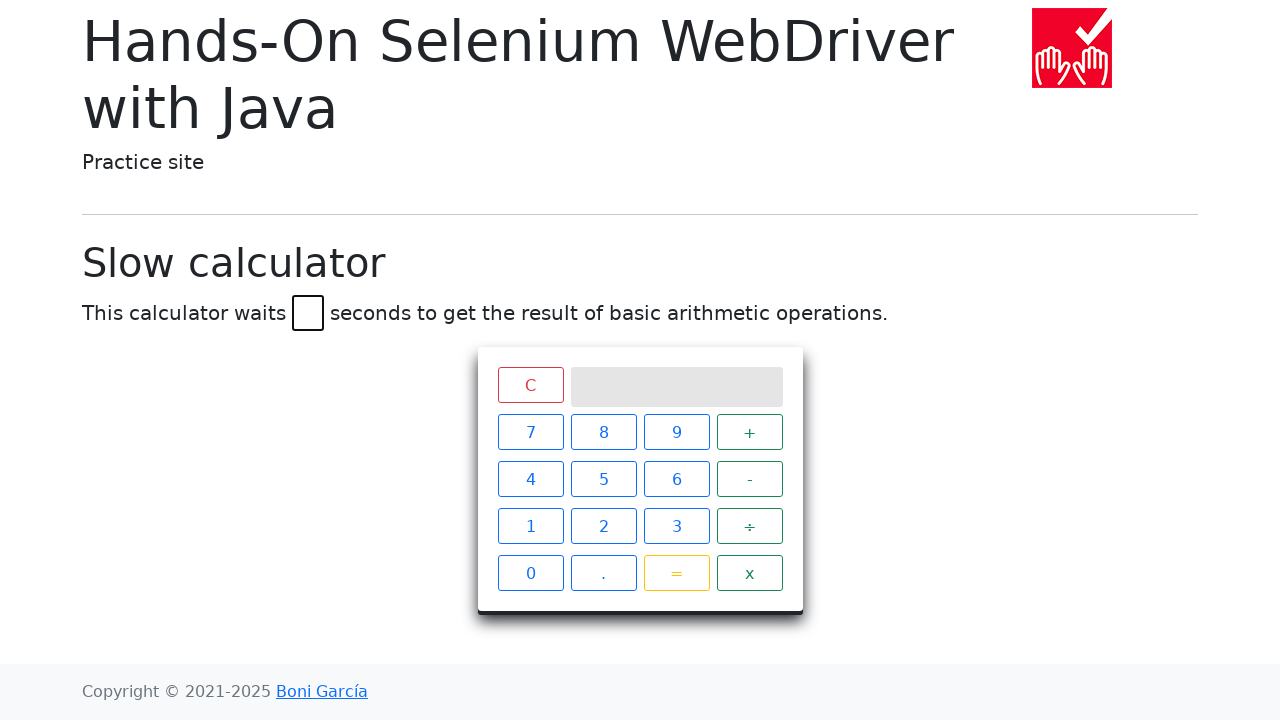

Set delay to 45 seconds on input#delay
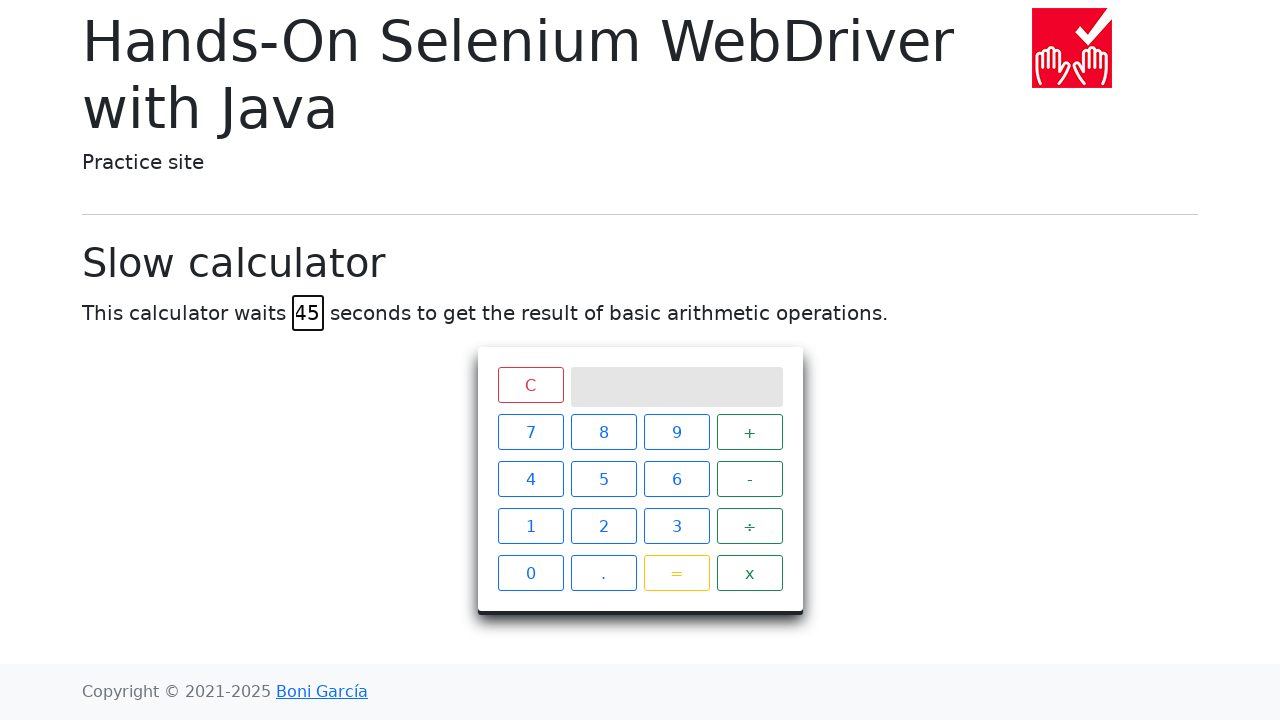

Clicked number 7 at (530, 432) on xpath=//span[text()='7']
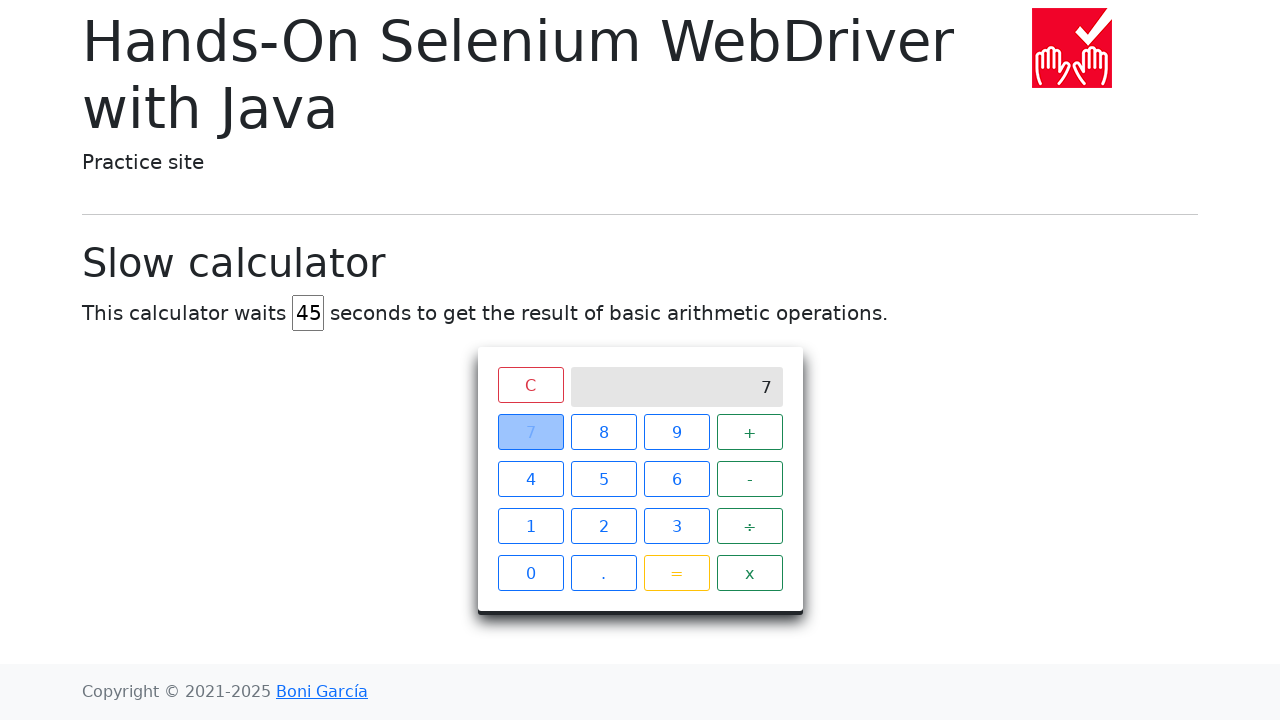

Clicked addition operator at (750, 432) on xpath=//span[text()='+']
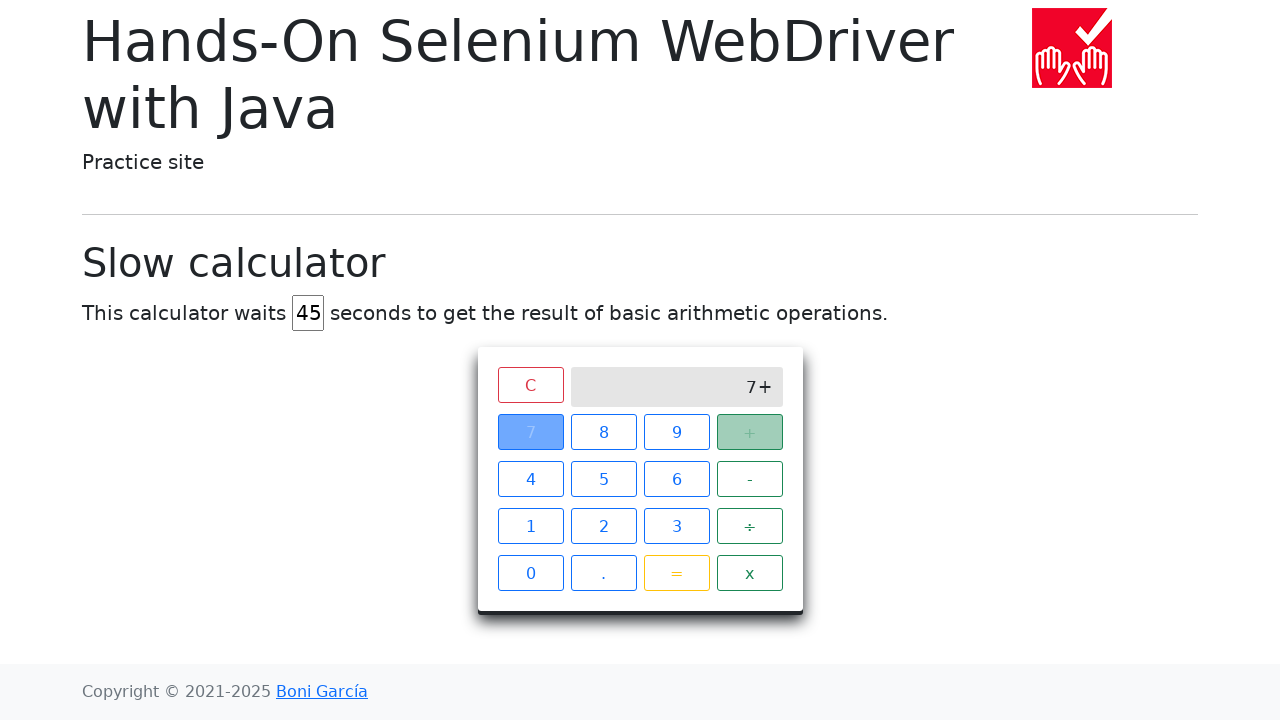

Clicked number 8 at (604, 432) on xpath=//span[text()='8']
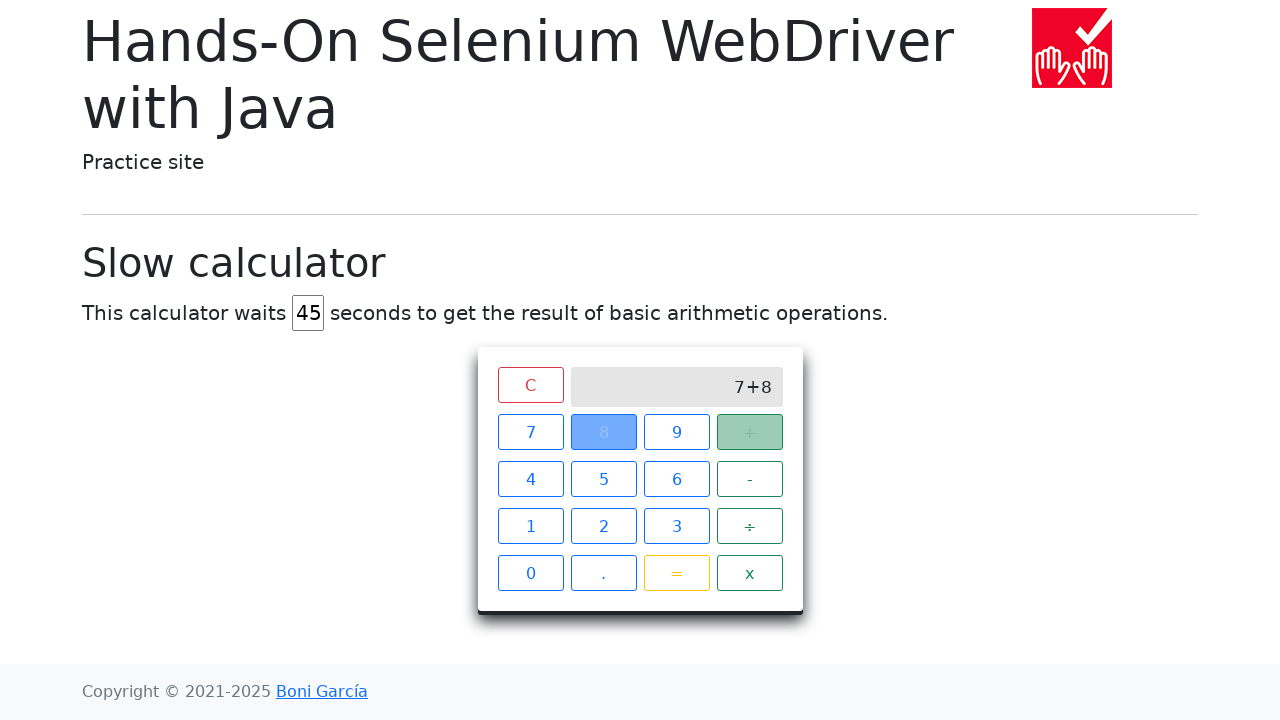

Clicked equals button to execute calculation at (676, 573) on xpath=//span[text()='=']
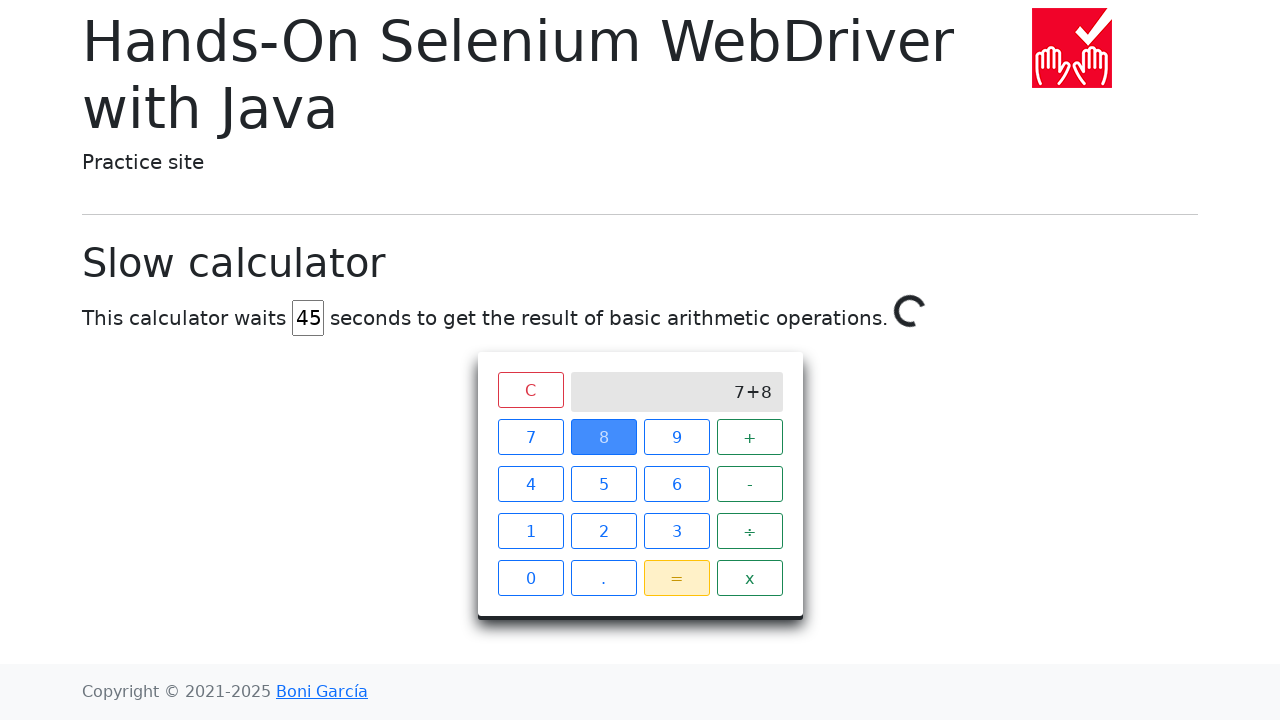

Waited for calculation result to display 15 on screen
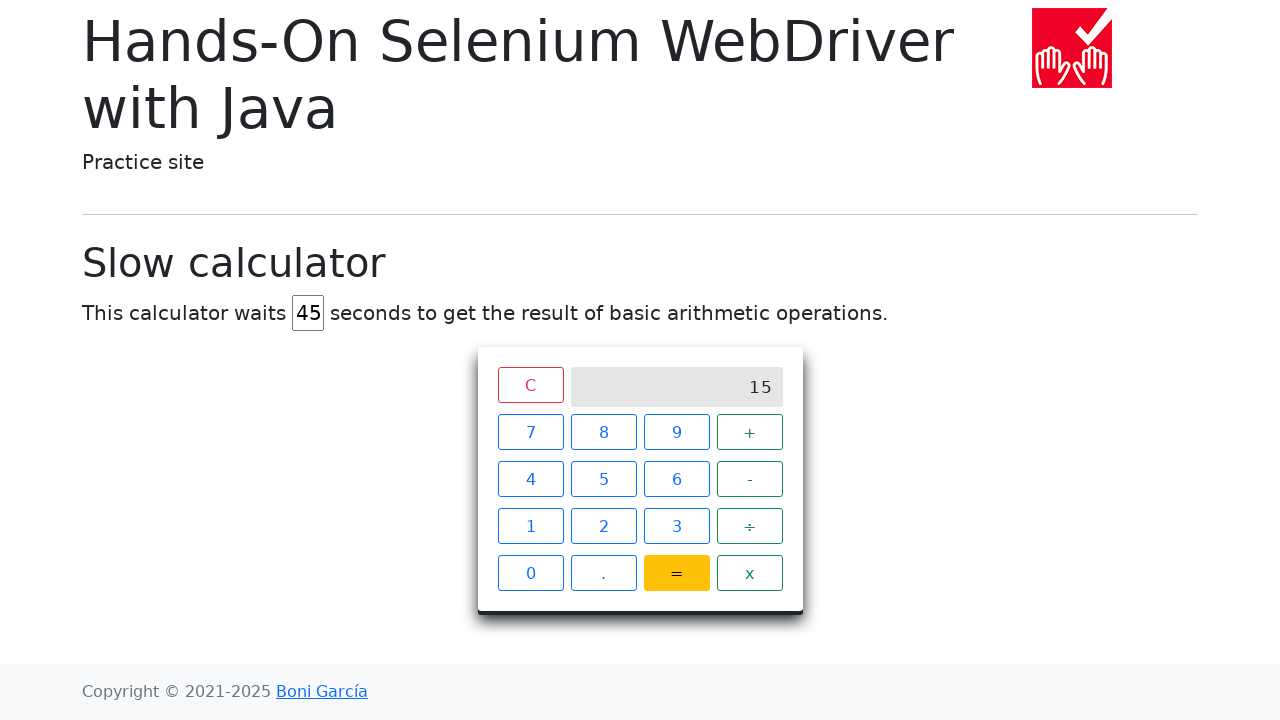

Retrieved result from calculator screen
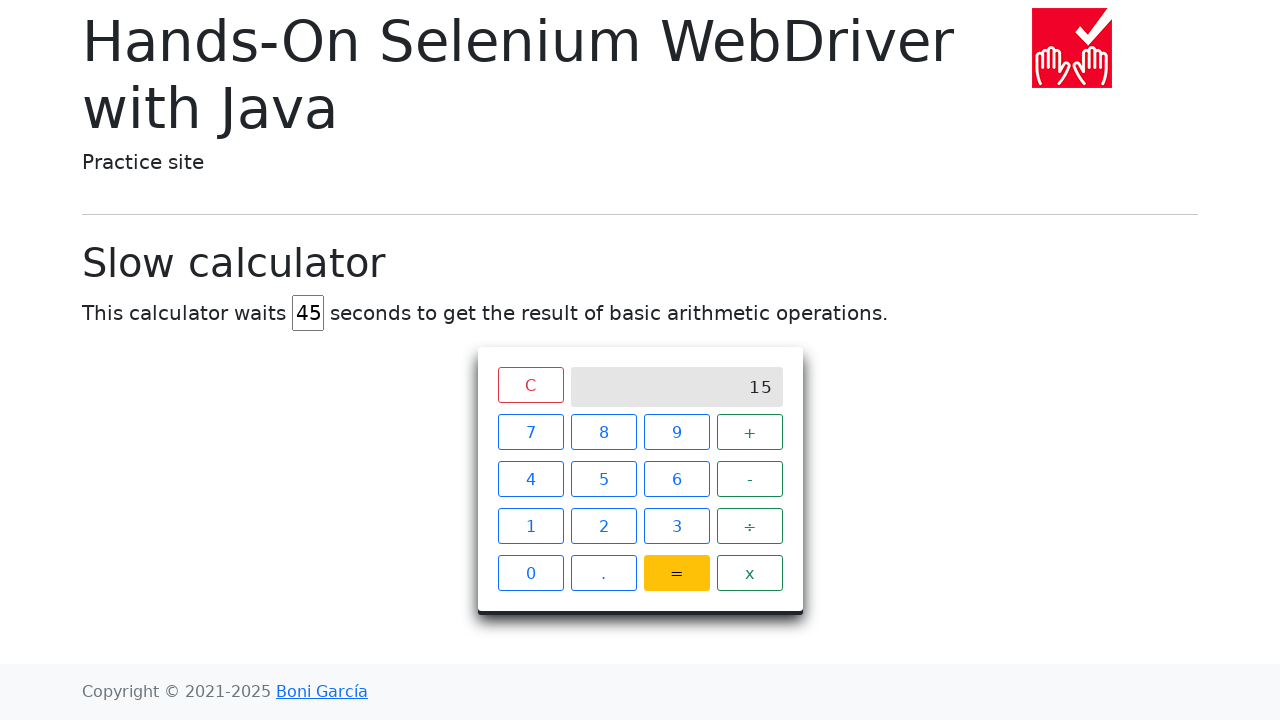

Verified that the result equals 15
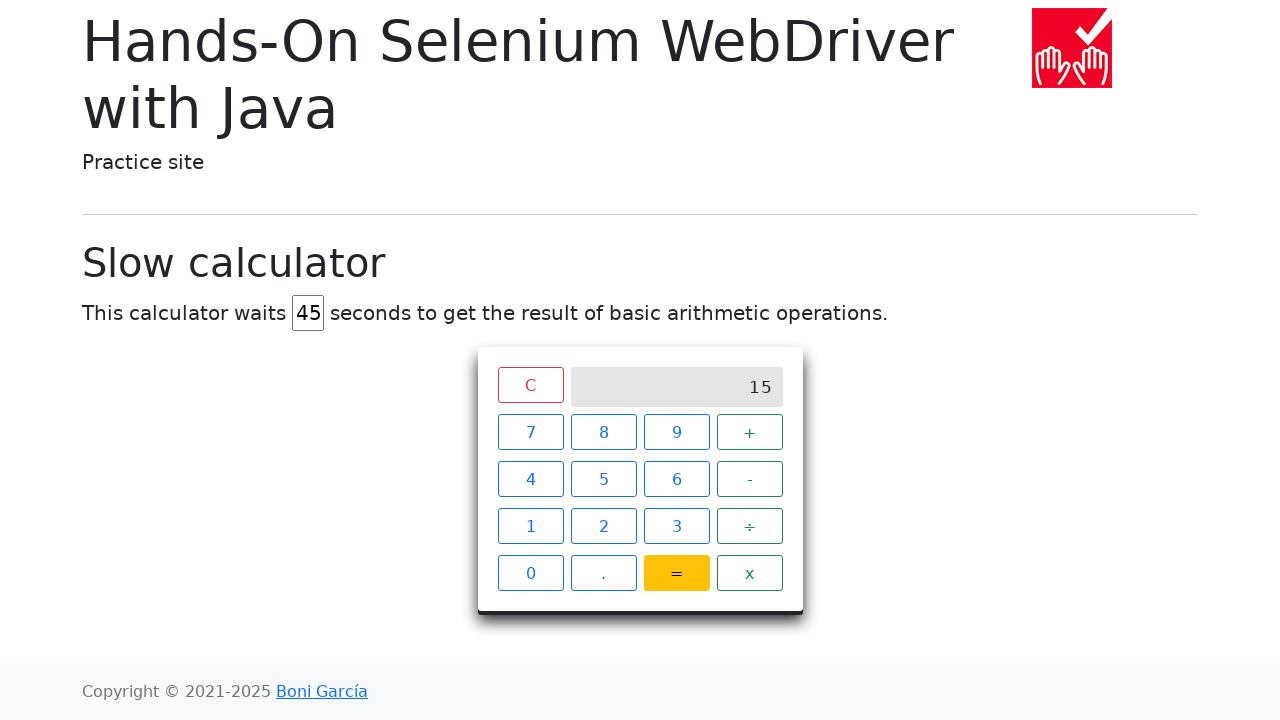

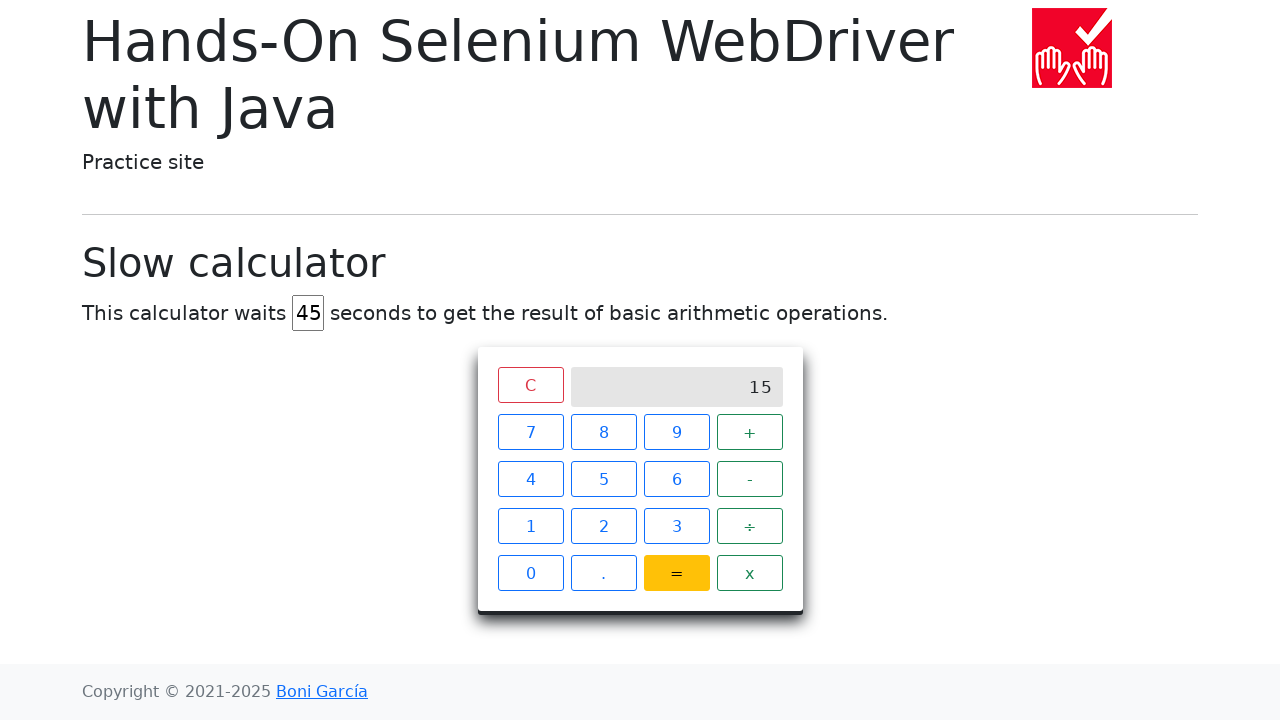